Tests navigation by clicking on a card element on the homepage and verifying the page changes

Starting URL: https://training-support.net

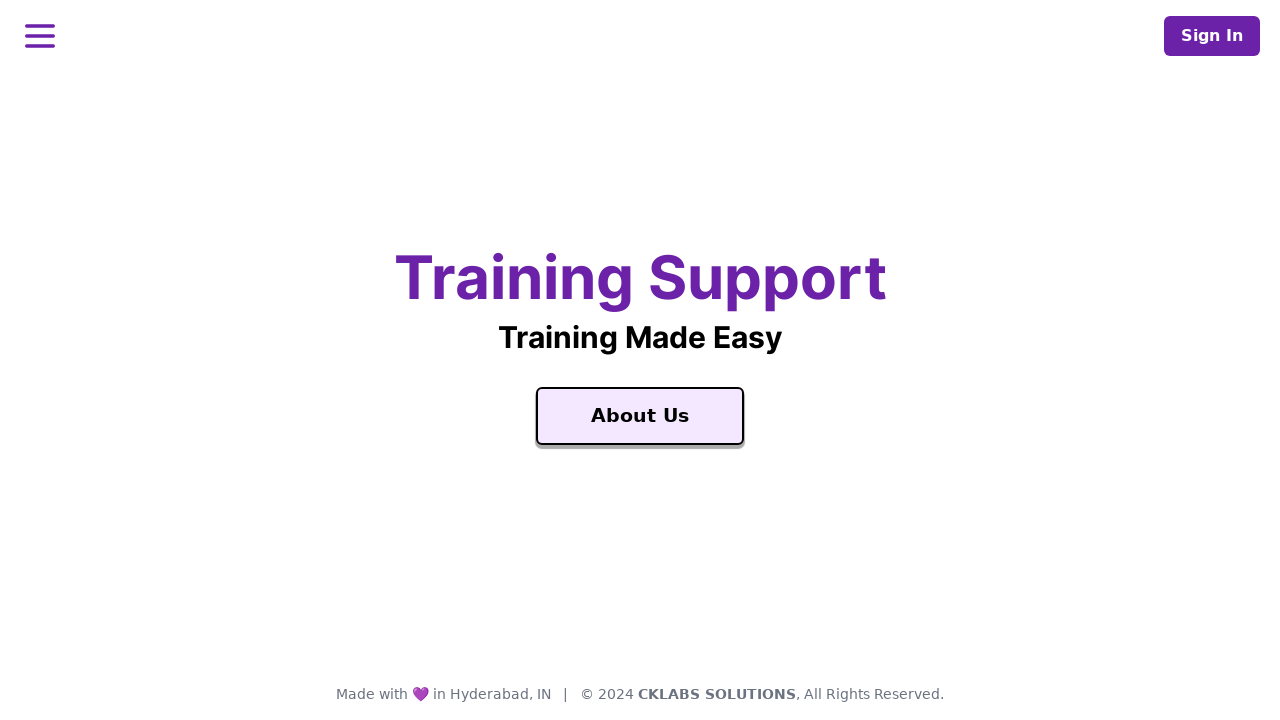

Clicked on the first card element on the homepage at (640, 416) on .card
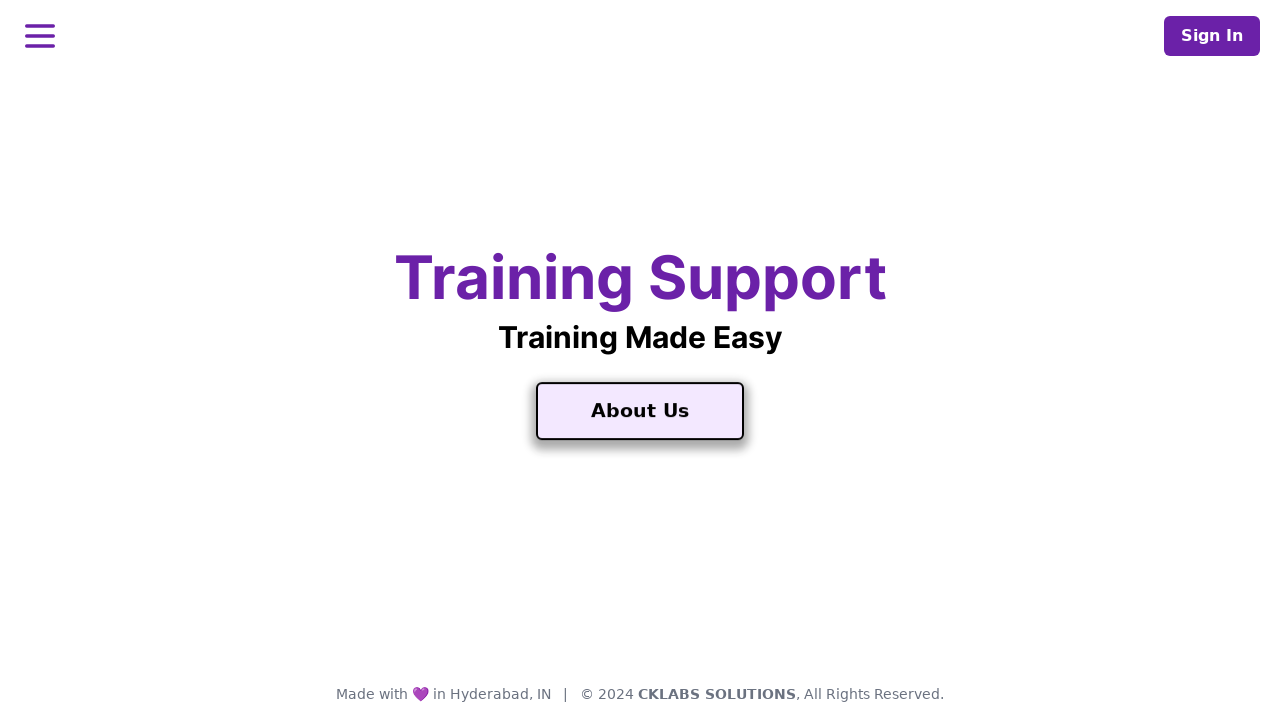

Page navigation completed and DOM content loaded
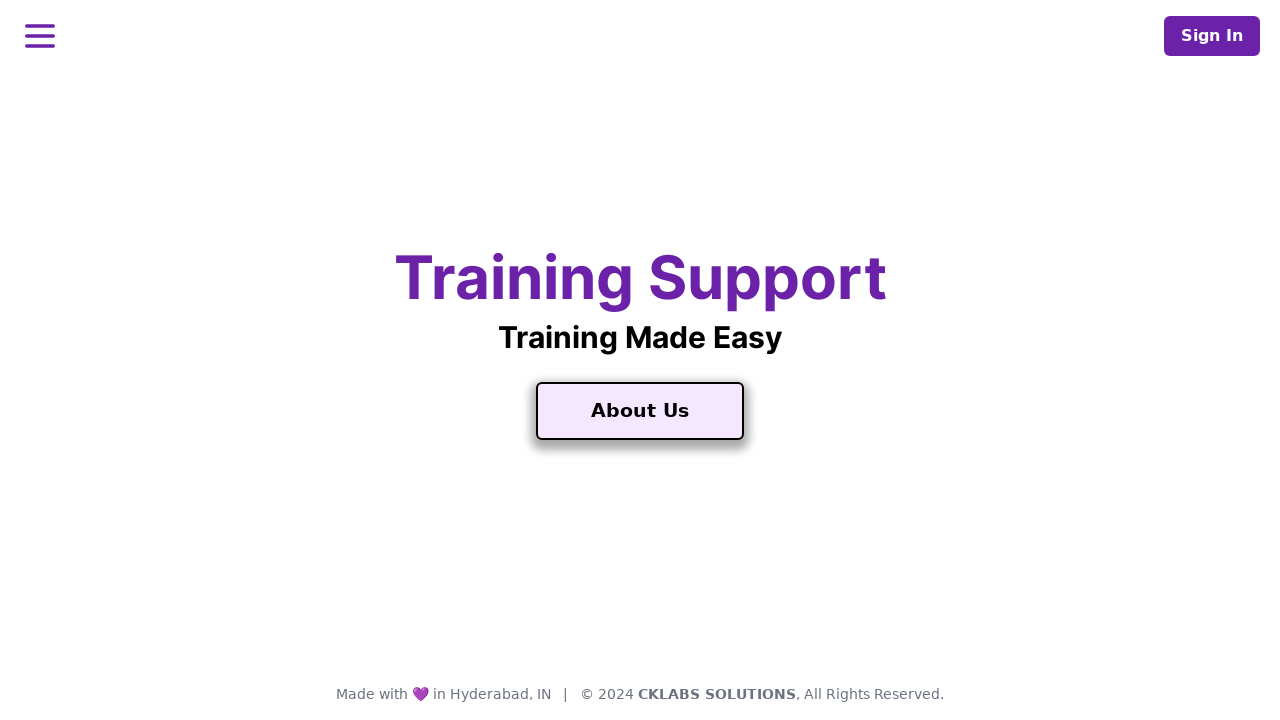

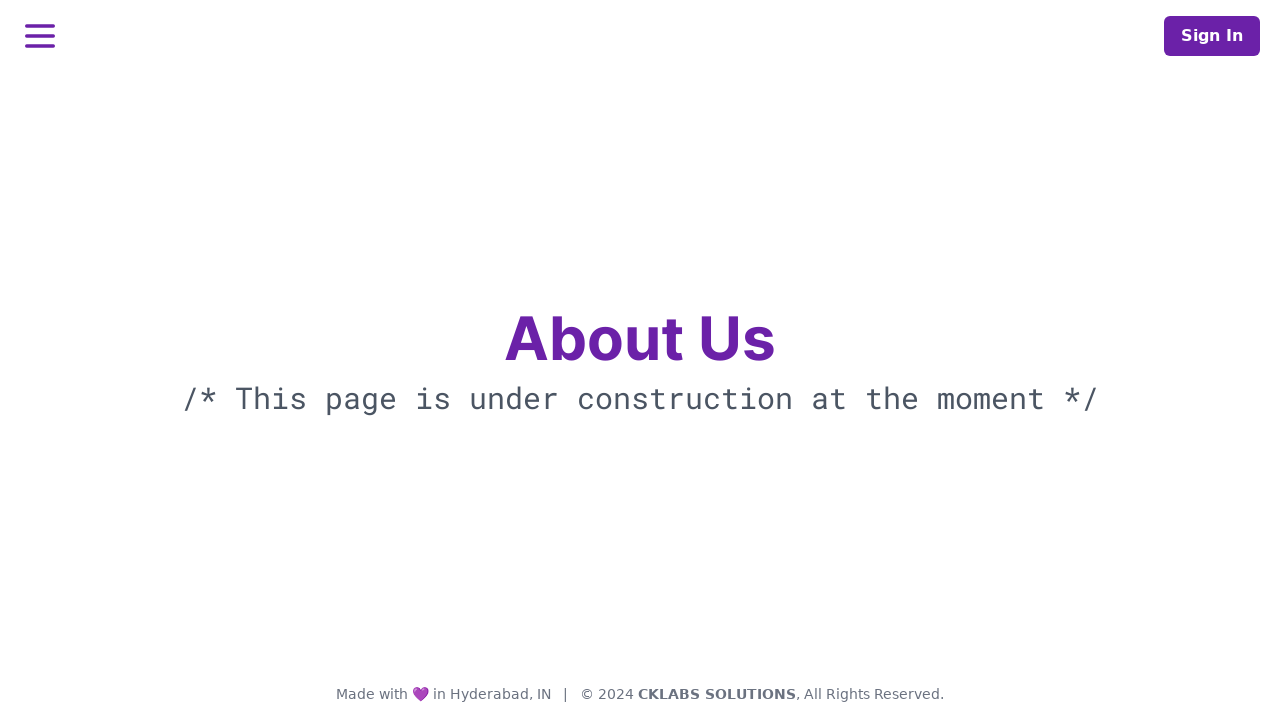